Navigates to Shibuya Scramble Square website, scrolls the page, clicks on a news category button, then clicks on a news item to open a modal dialog and verifies the modal content loads.

Starting URL: https://www.shibuya-scramble-square.com/

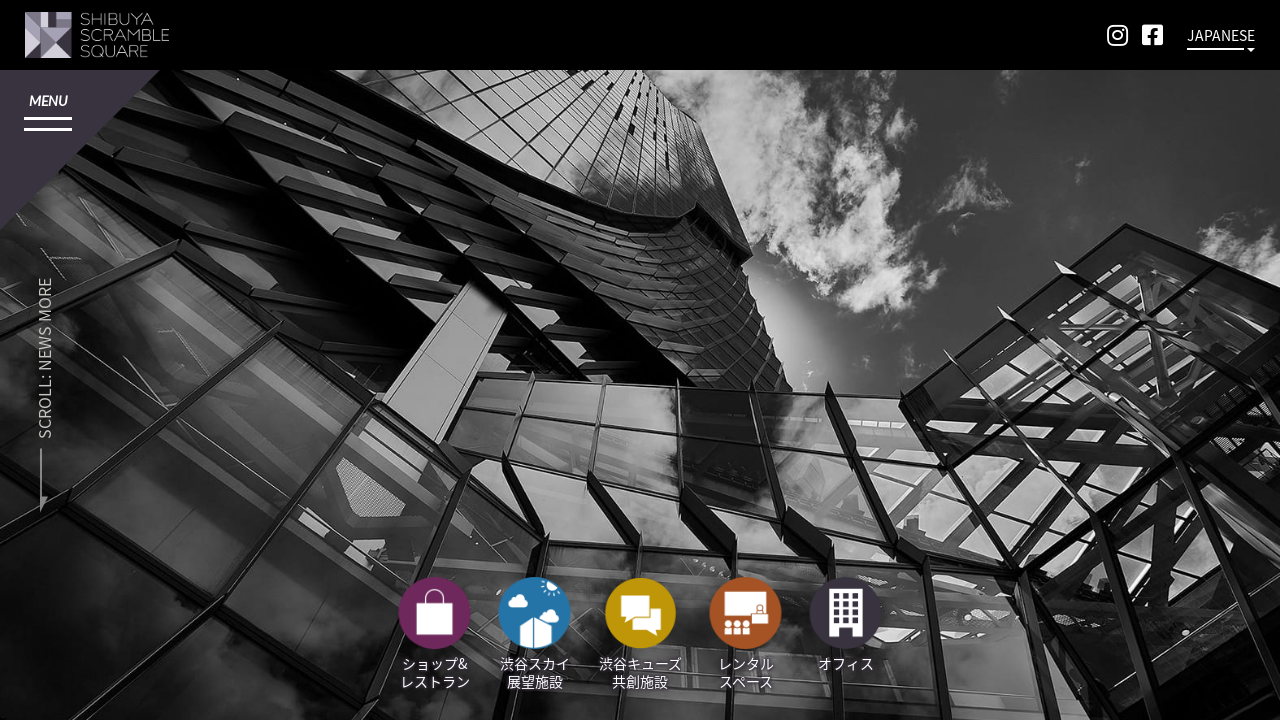

Waited for page to reach networkidle state
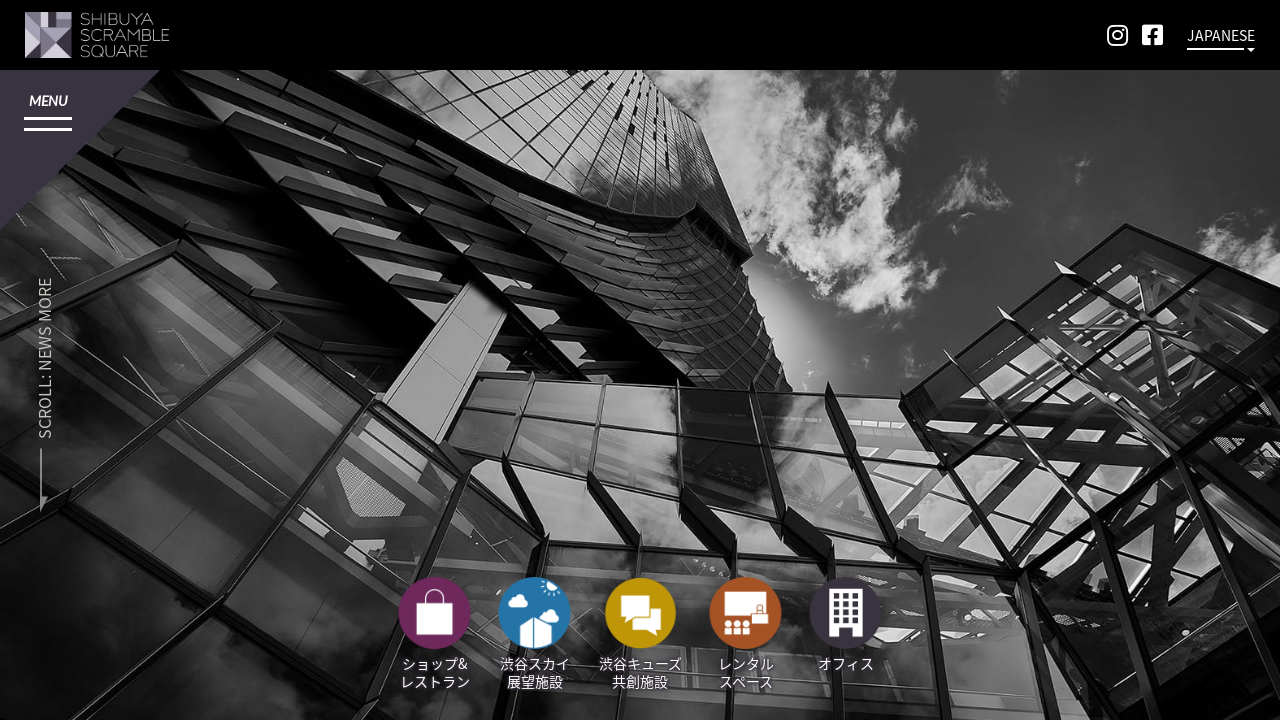

Scrolled page down 200 pixels
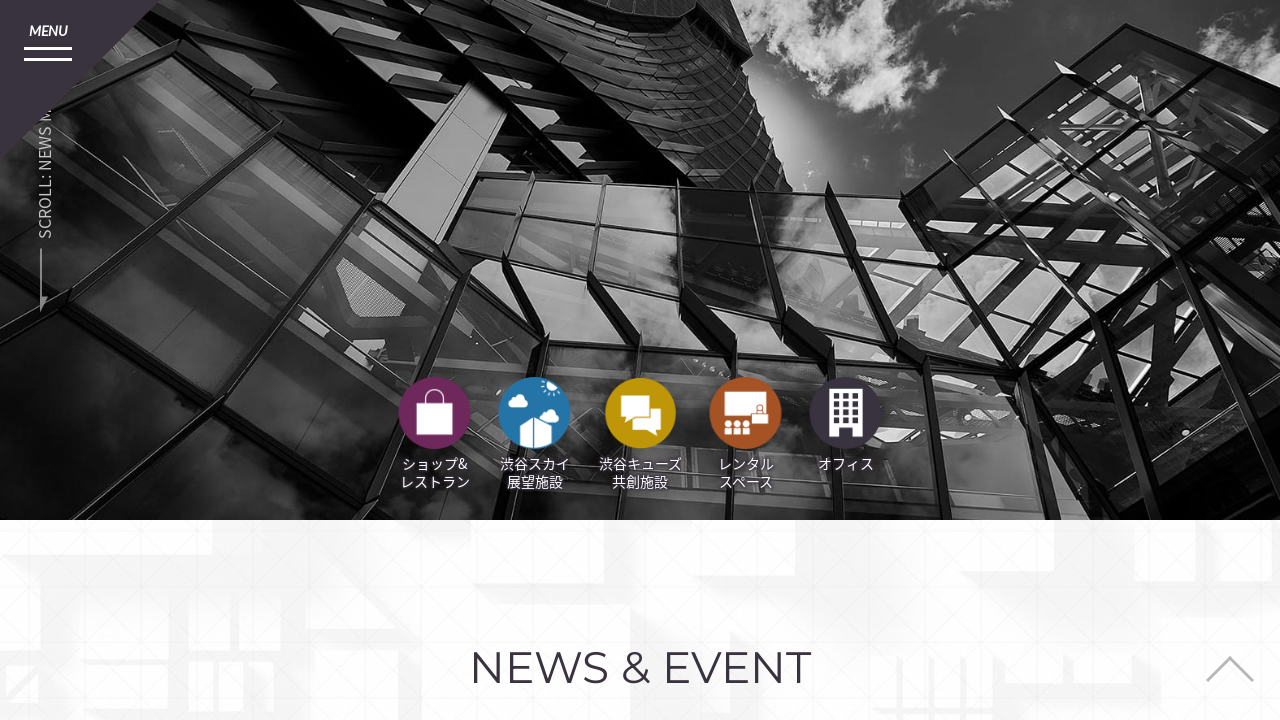

Clicked on news category button at (839, 360) on xpath=//*[@id="js-newsList-cats"]/div[1]/div[2]/a
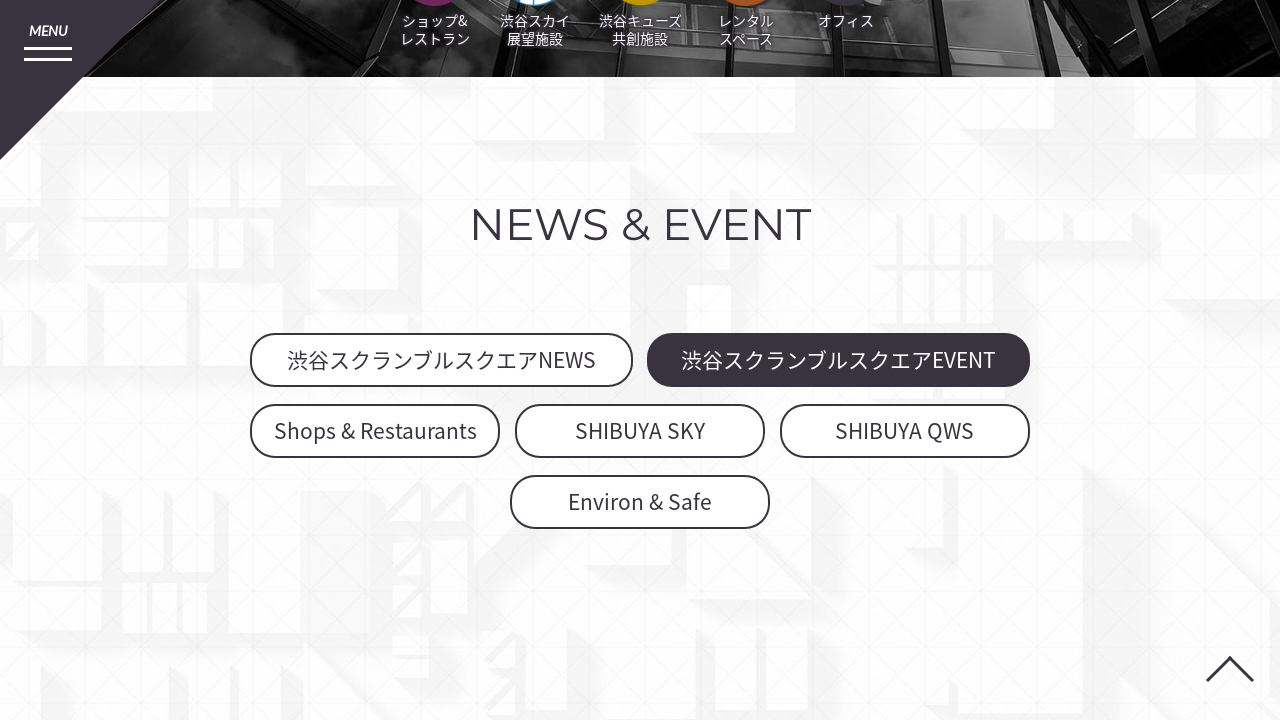

Scrolled page down to 1000 pixels
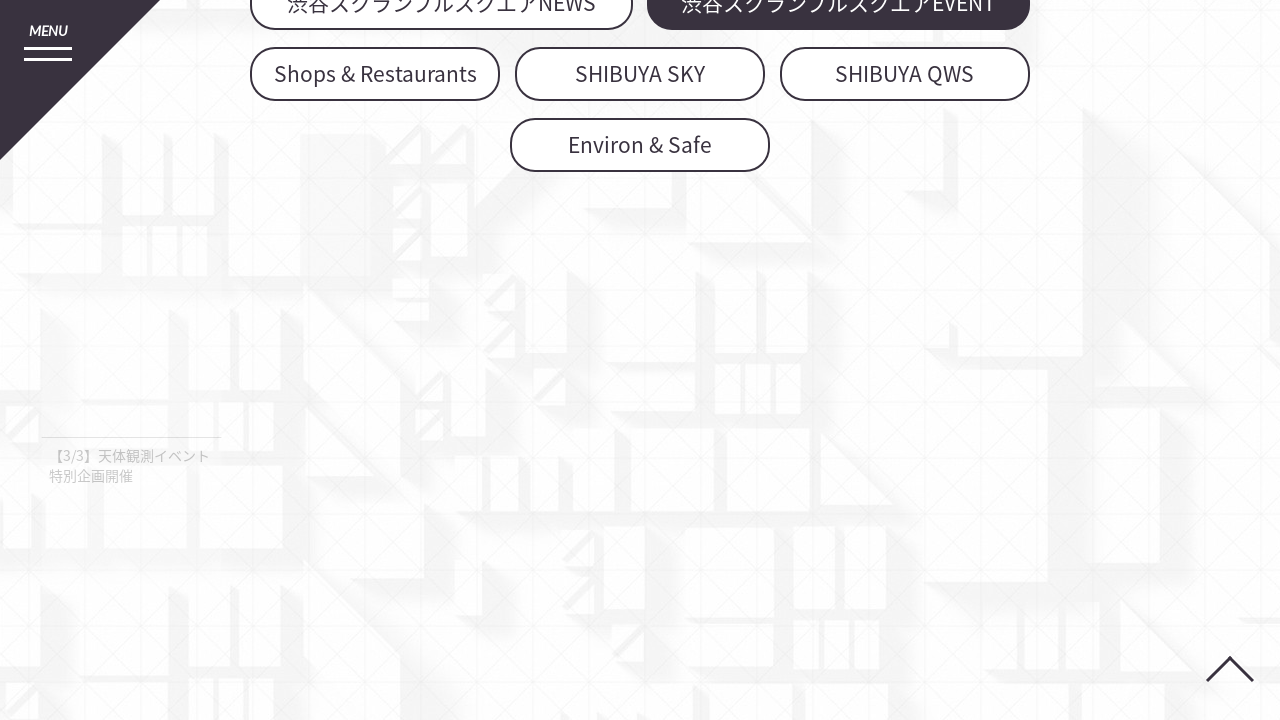

Waited 2000ms for content to load after category click
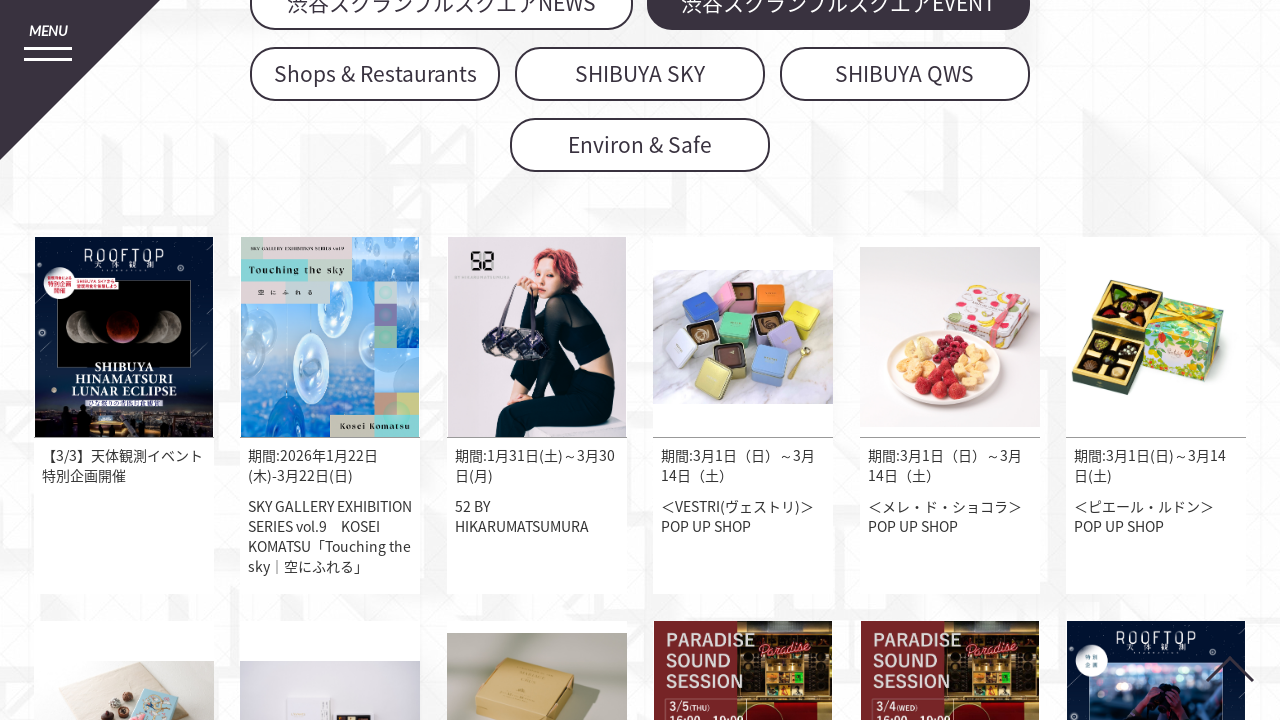

Located first news item link
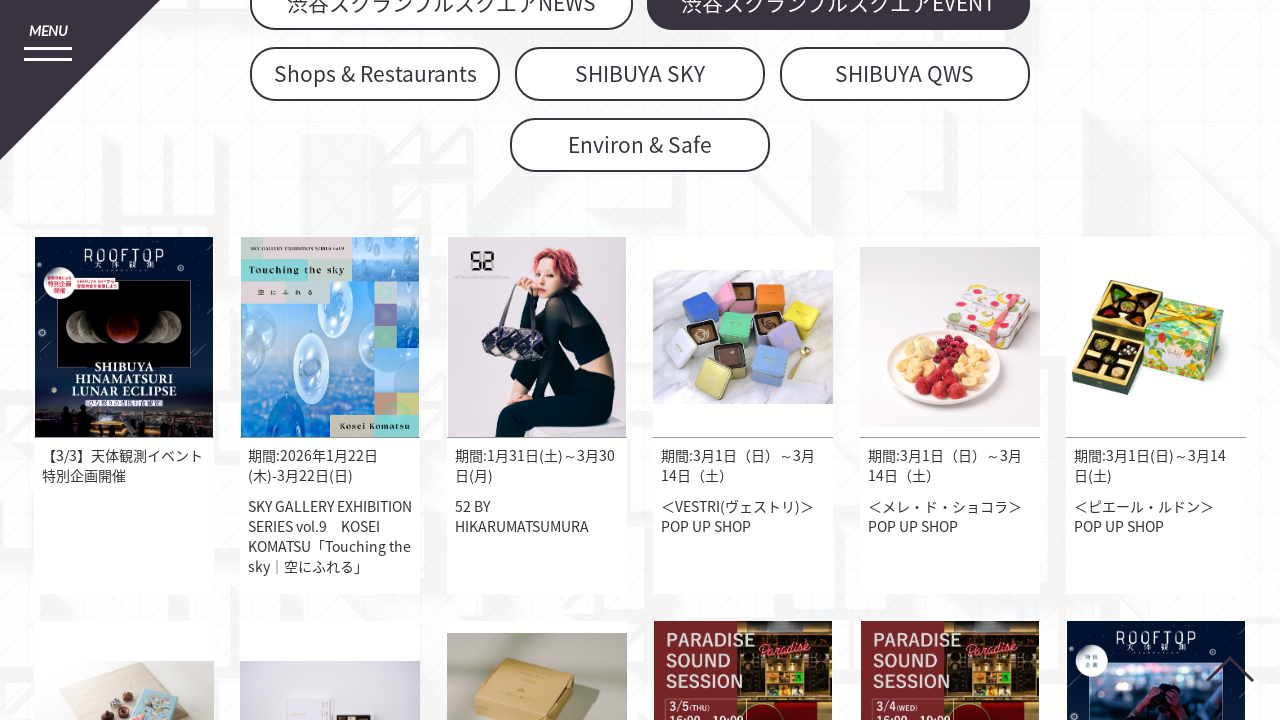

Clicked on first news item to open modal dialog at (124, 338) on xpath=/html/body/div[1]/div/div/div[1]/div/ul/li[1]/div/div/div[3]/div/ul/li[1]/
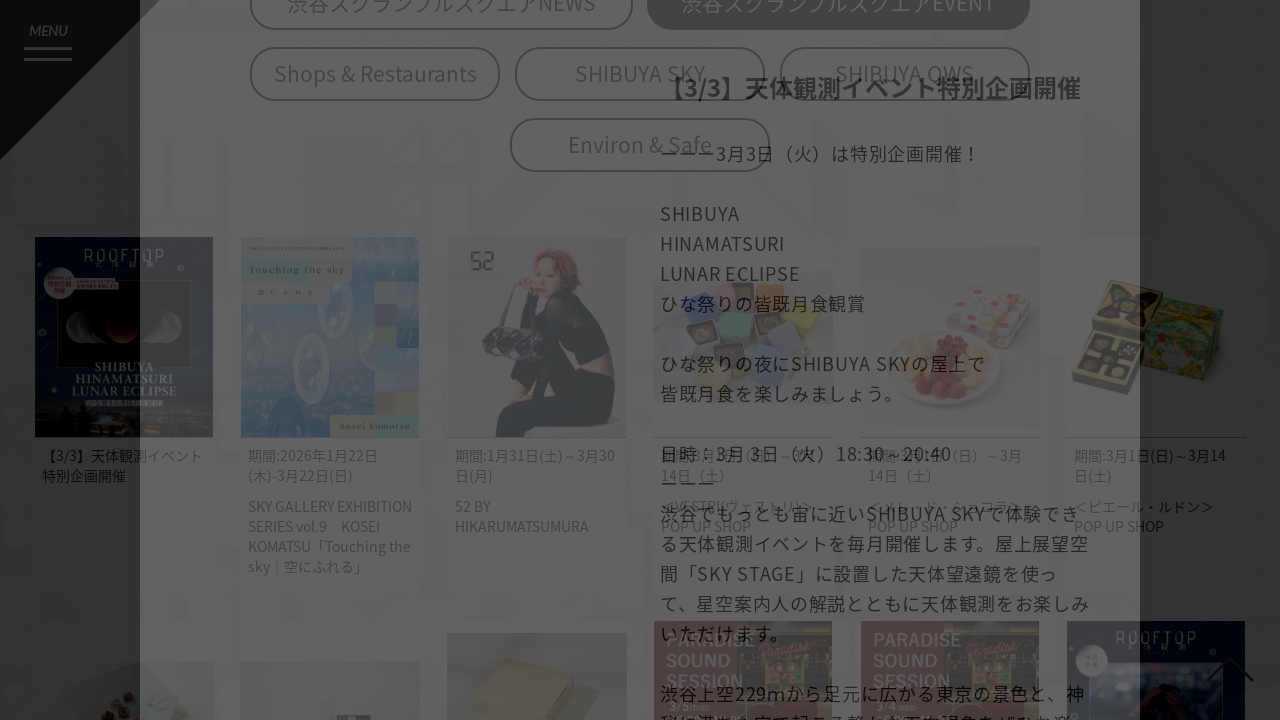

Verified modal h3 heading loaded
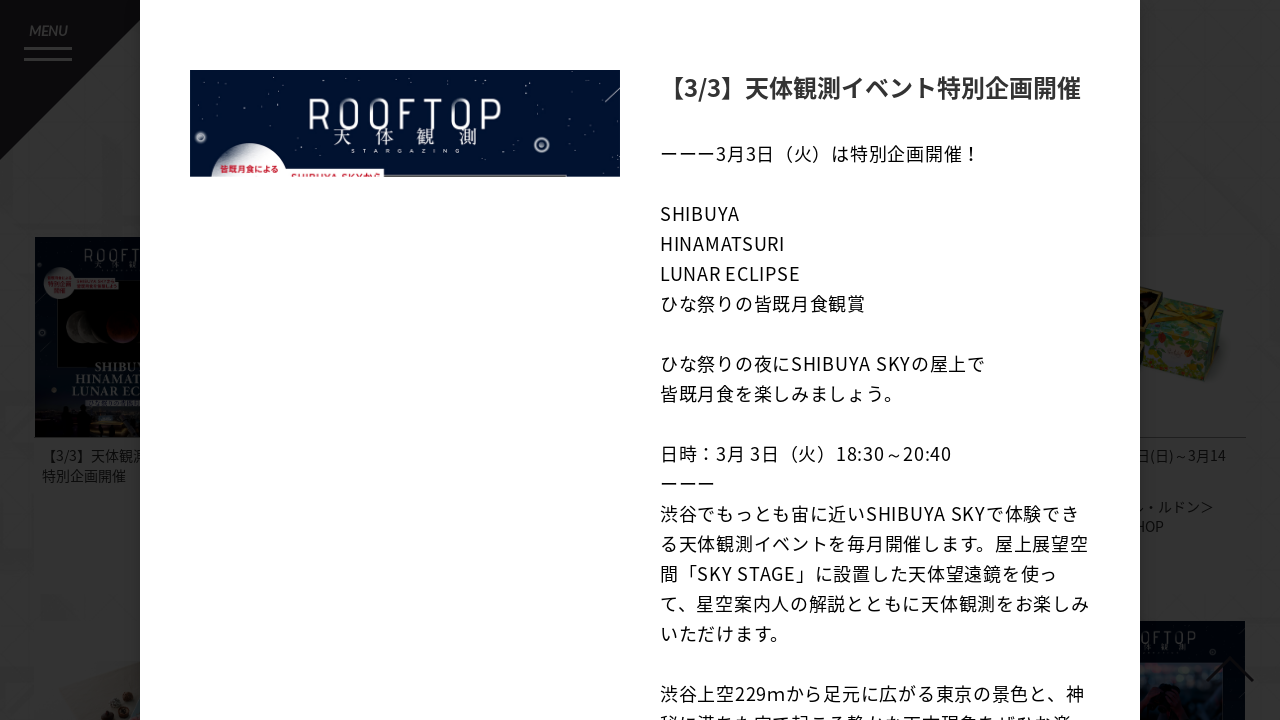

Verified modal image loaded
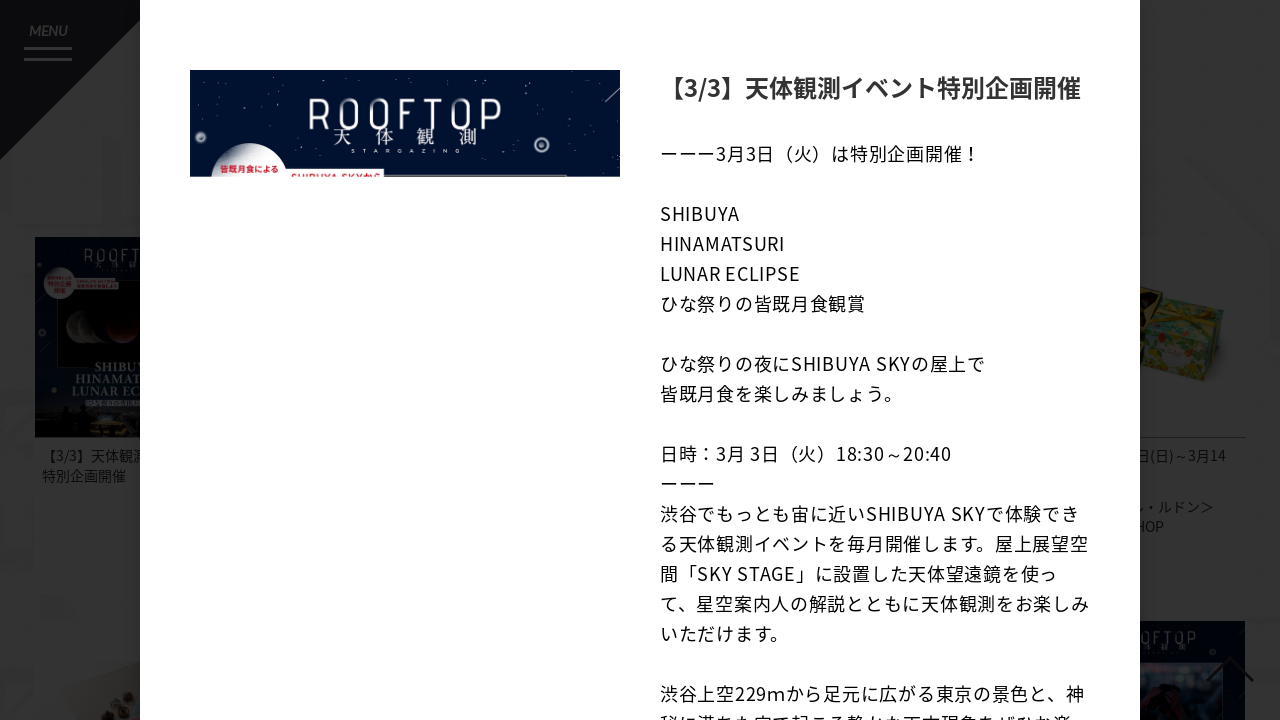

Verified modal text content present
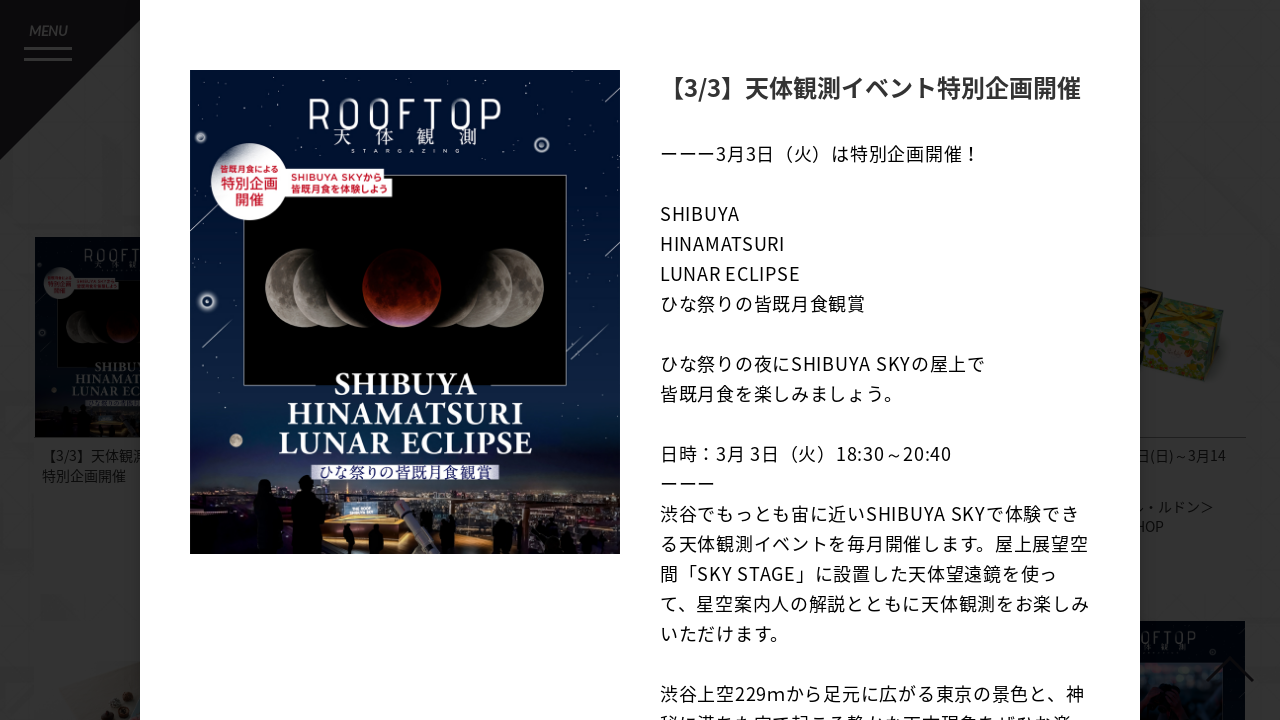

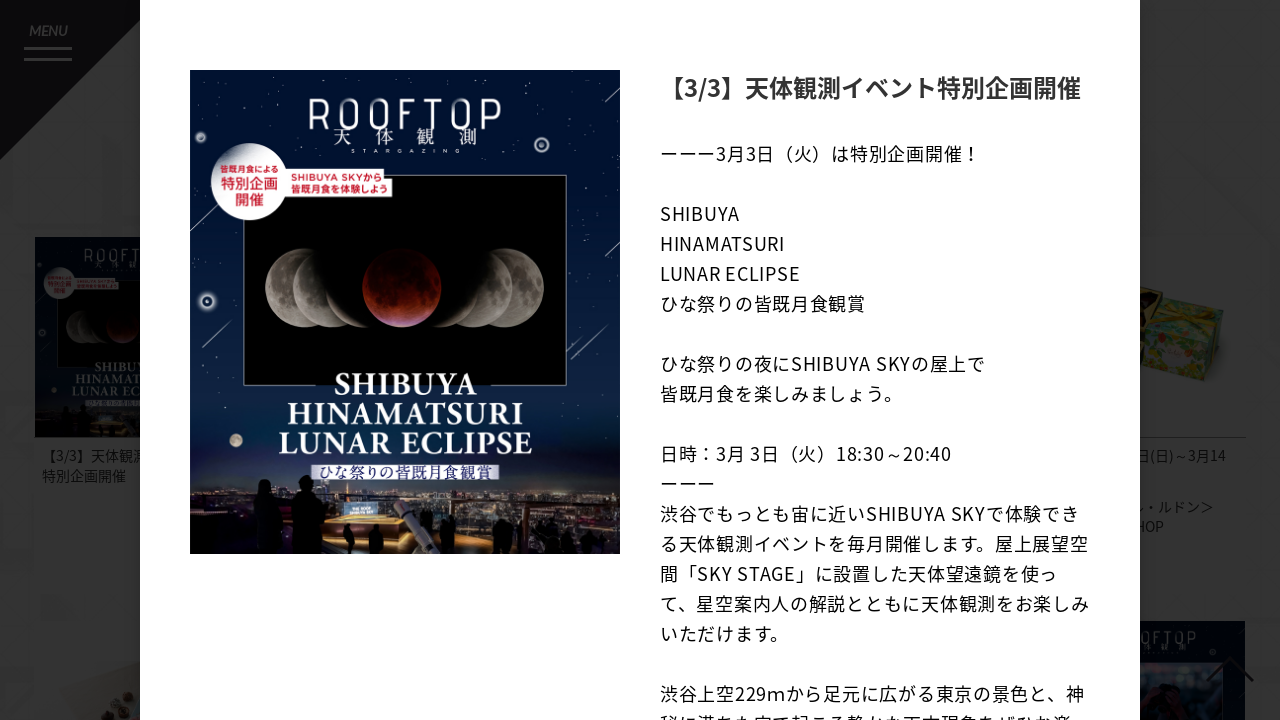